Navigates to an Angular demo application and clicks the library button while intercepting and failing specific network requests

Starting URL: https://rahulshettyacademy.com/angularAppdemo/

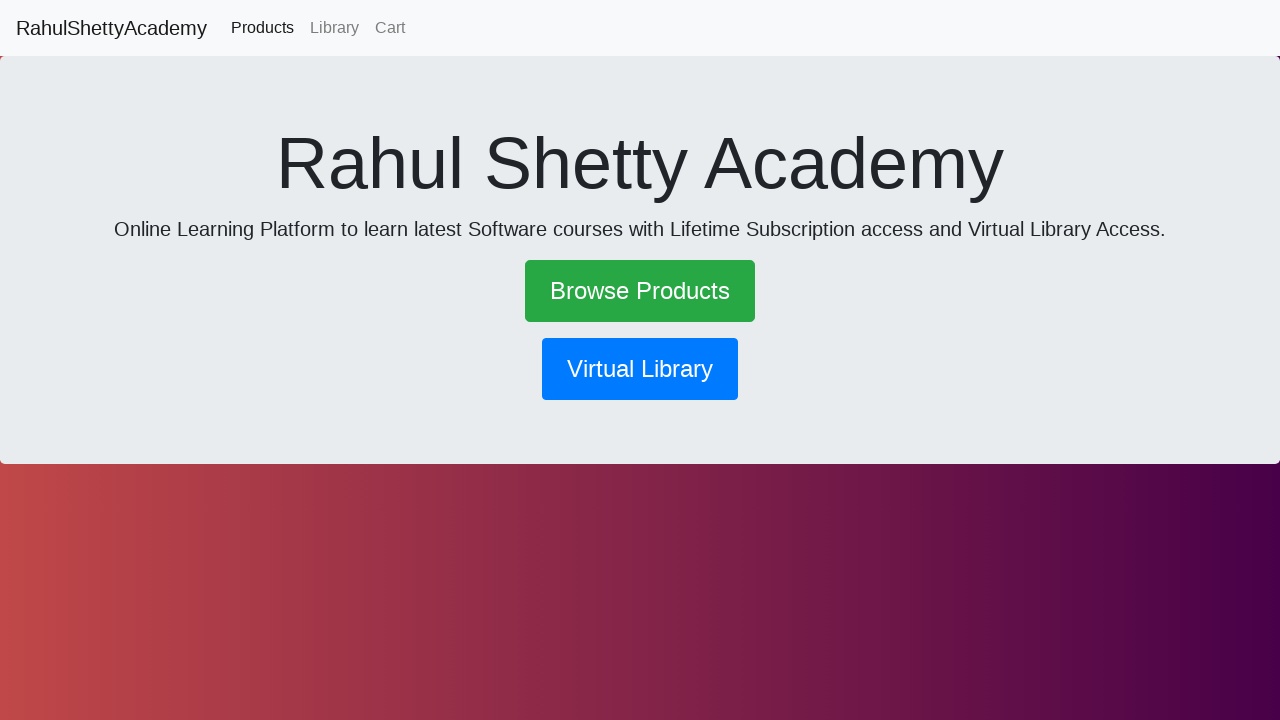

Navigated to Angular demo application
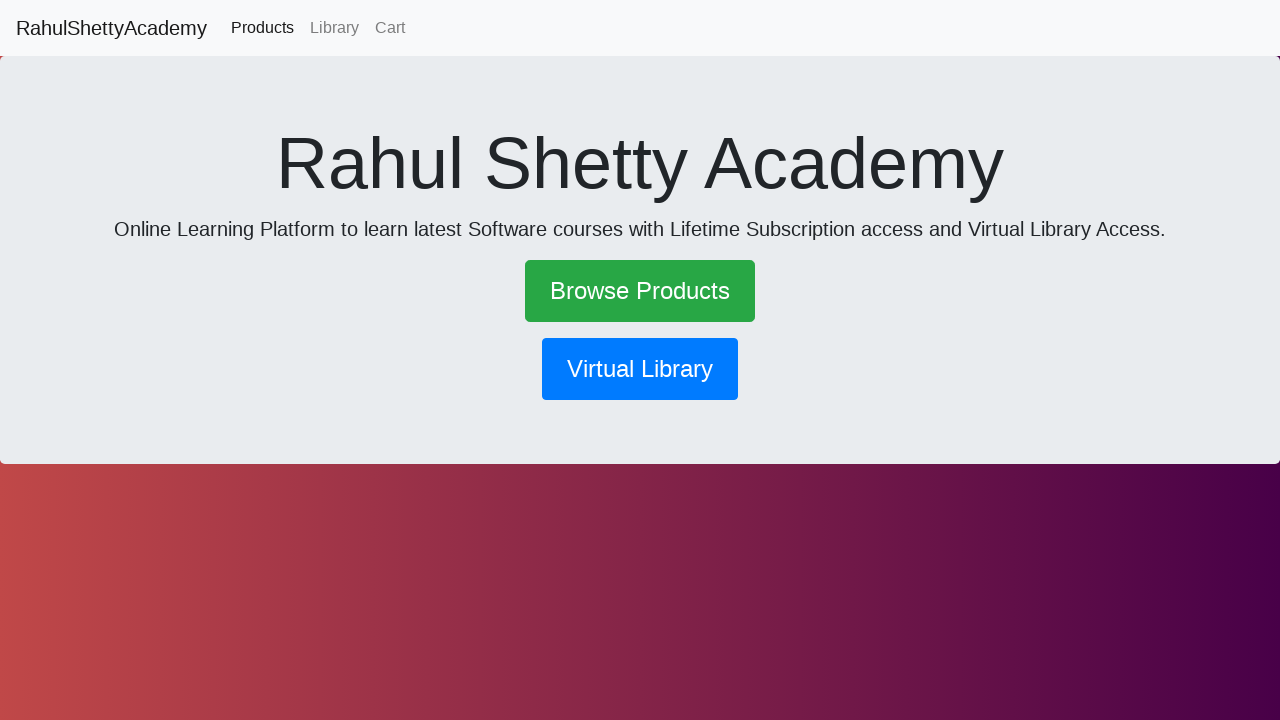

Intercepted and configured network requests to fail for JSON resources
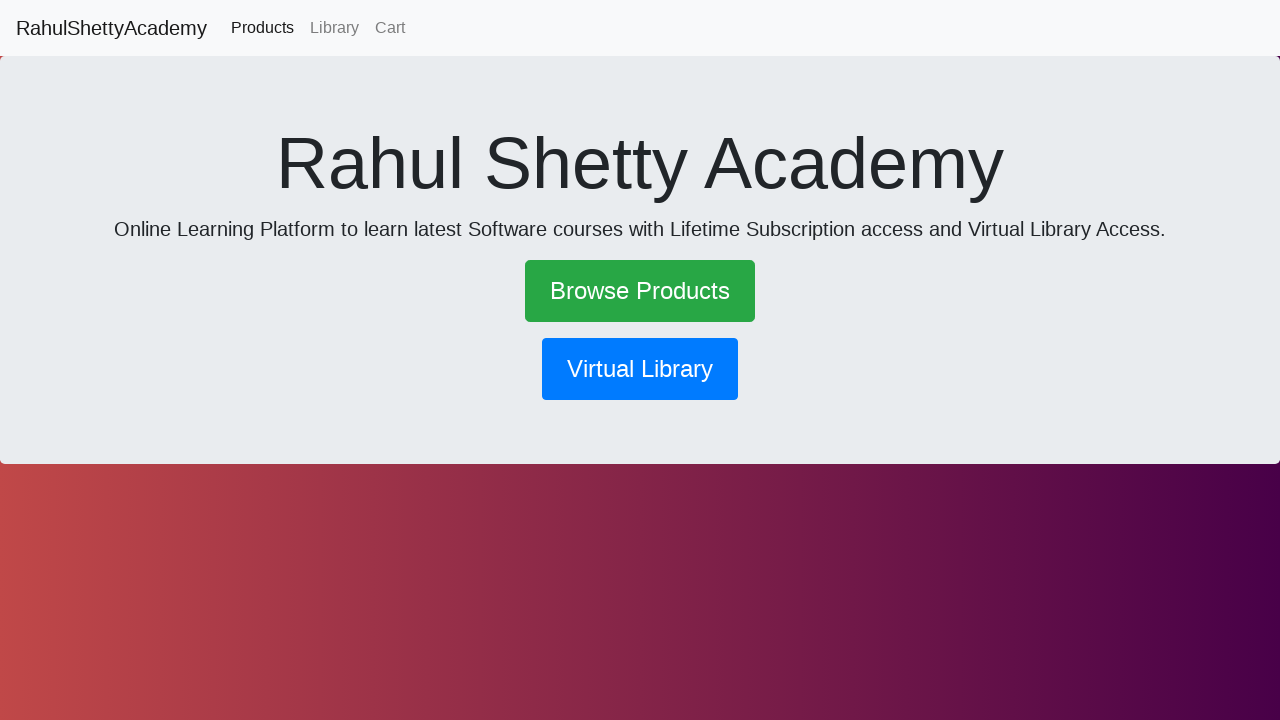

Clicked the library button at (640, 369) on button[routerlink='/library']
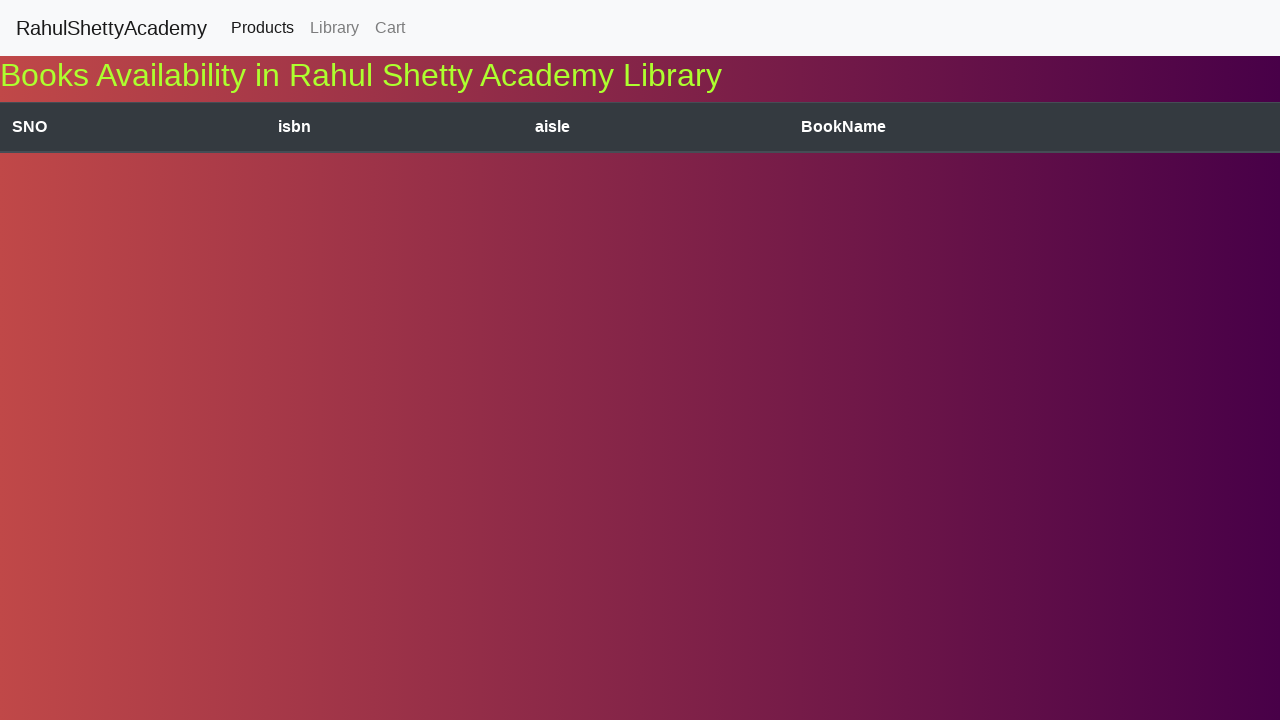

Waited for page navigation and updates to complete
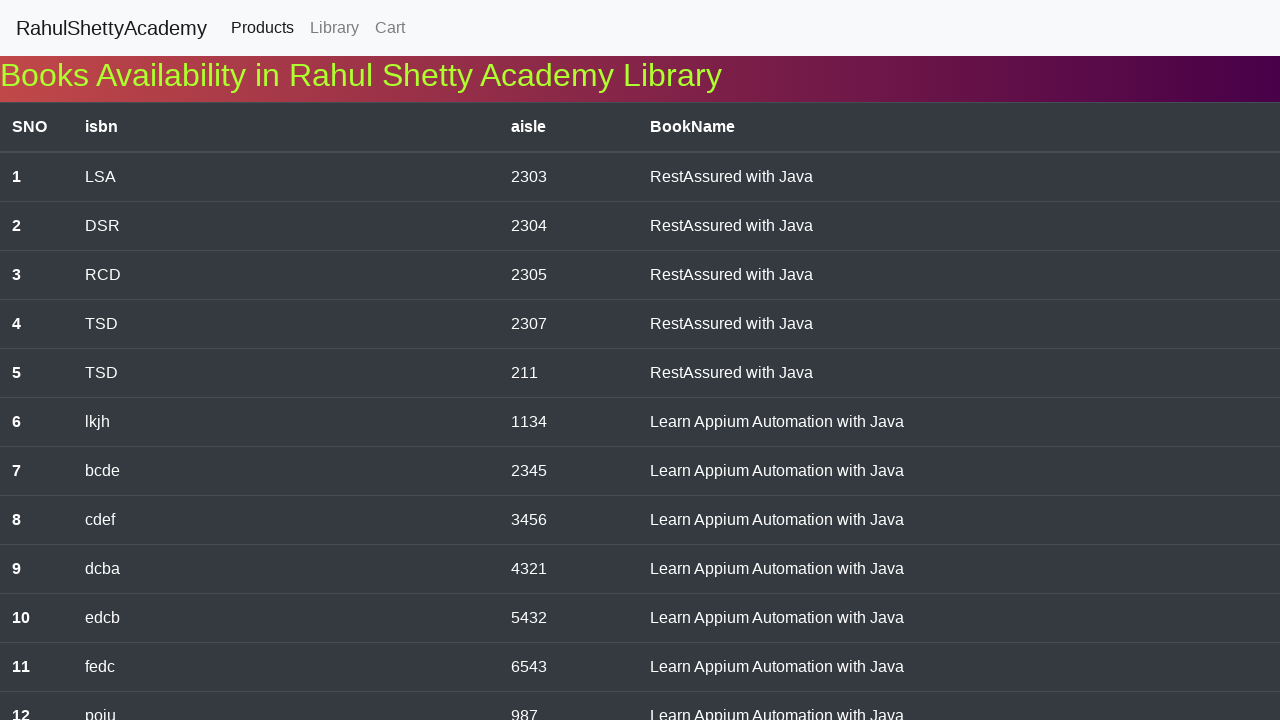

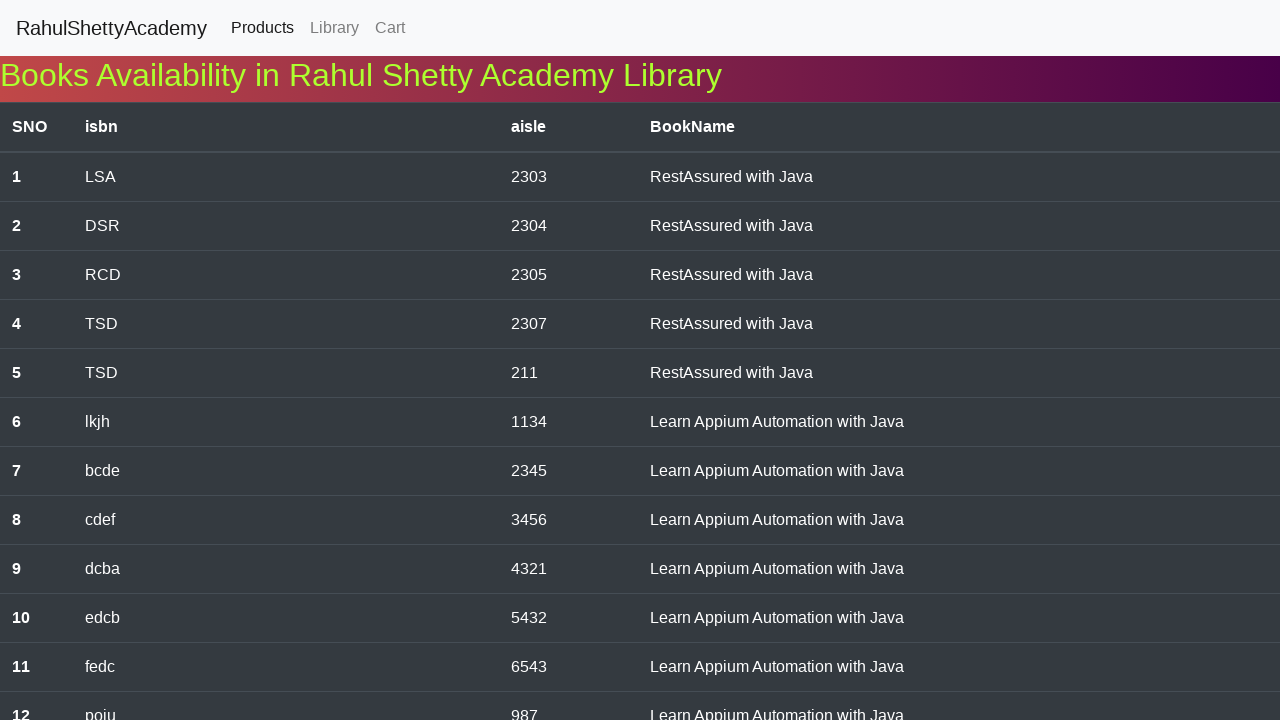